Tests right-click context menu functionality by right-clicking on an element, selecting a menu option, and handling the resulting alert

Starting URL: https://swisnl.github.io/jQuery-contextMenu/demo.html

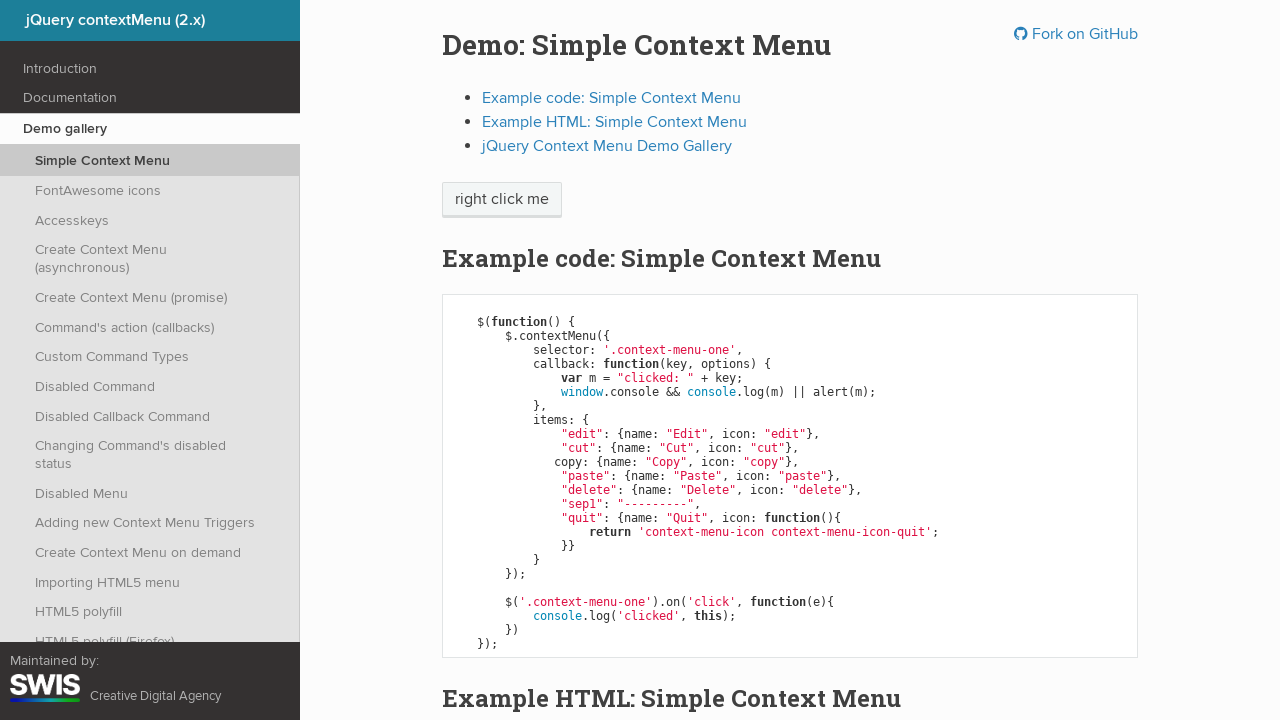

Located the 'right click me' element
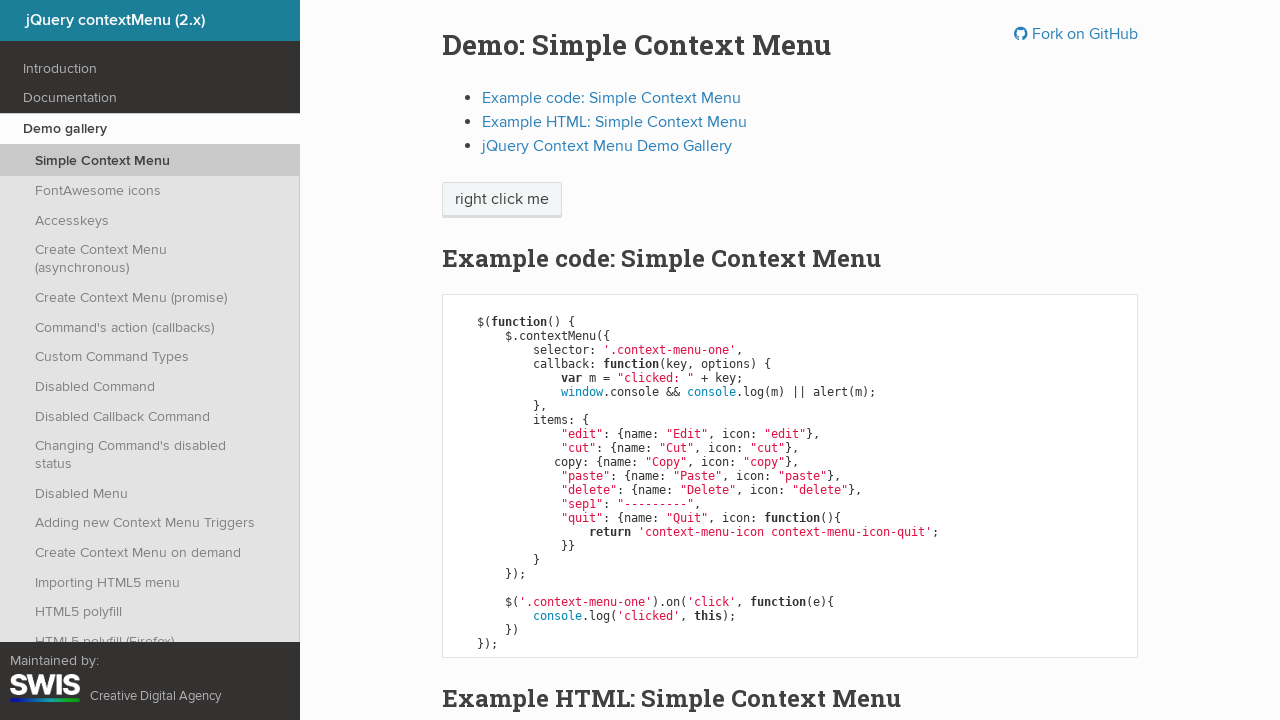

Right-clicked on the element to open context menu at (502, 200) on xpath=//span[text()='right click me']
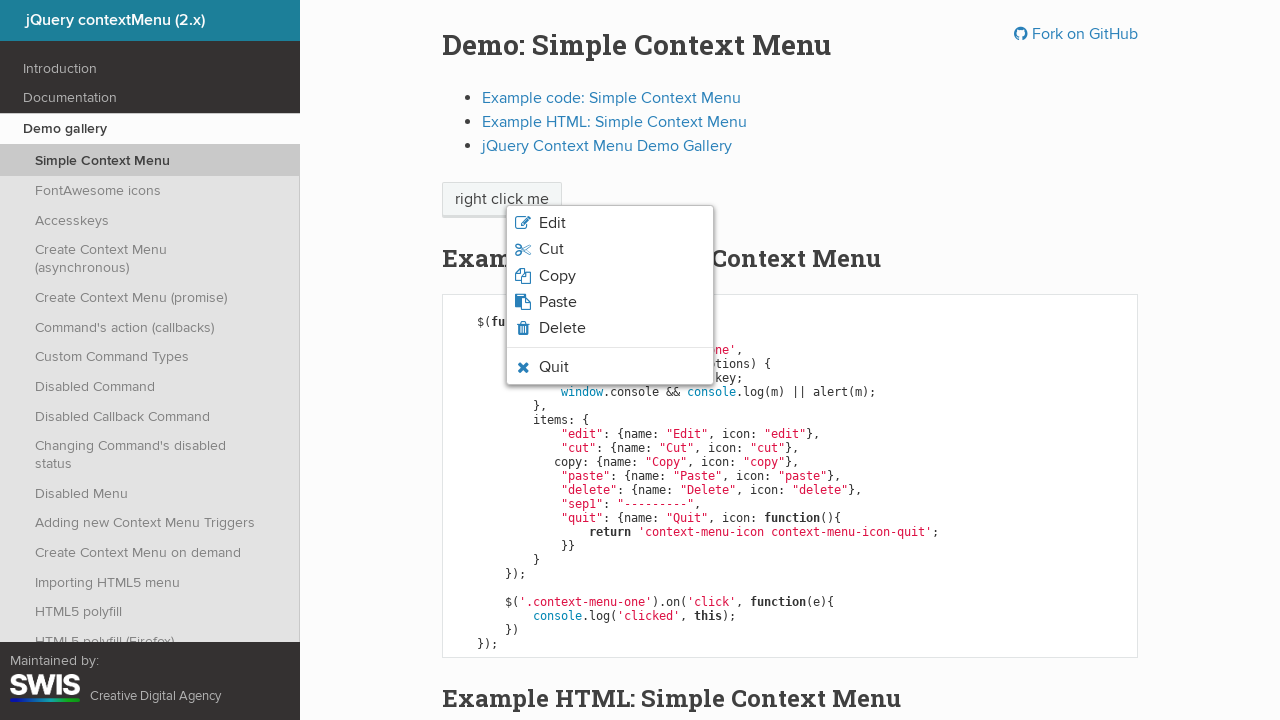

Clicked 'Copy' option from context menu at (557, 276) on xpath=//span[text()='Copy']
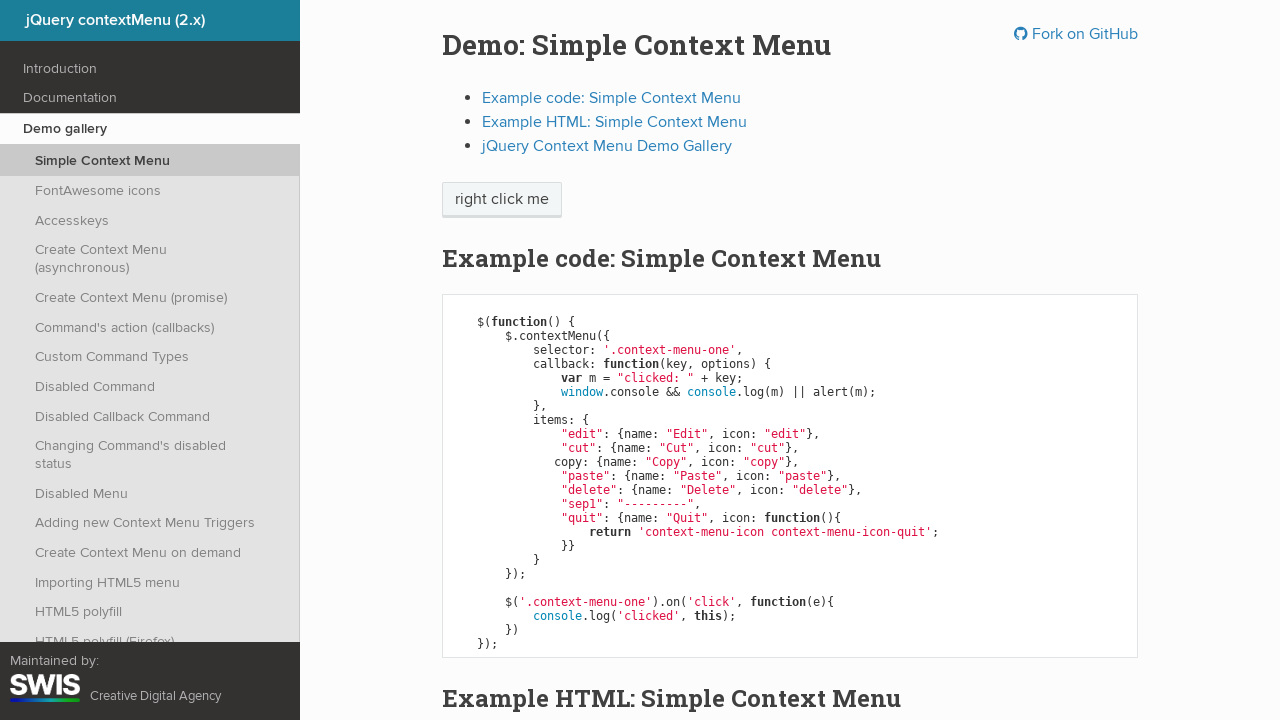

Alert dialog was accepted
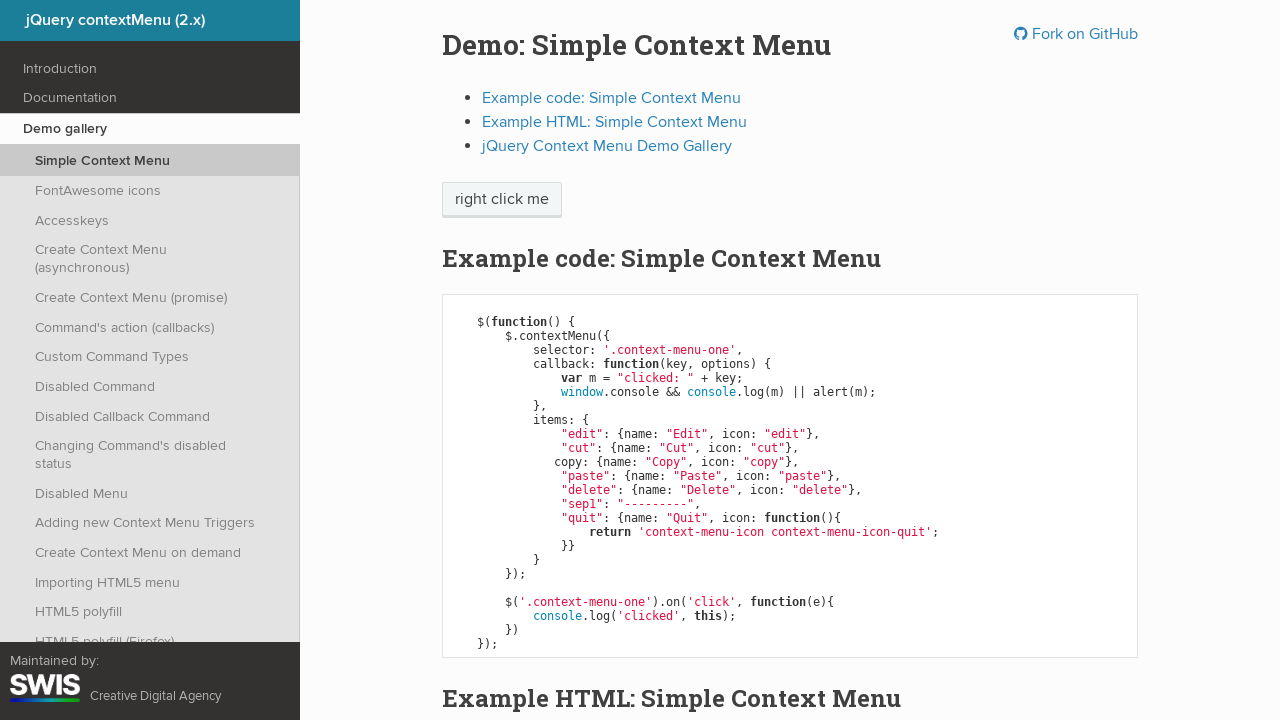

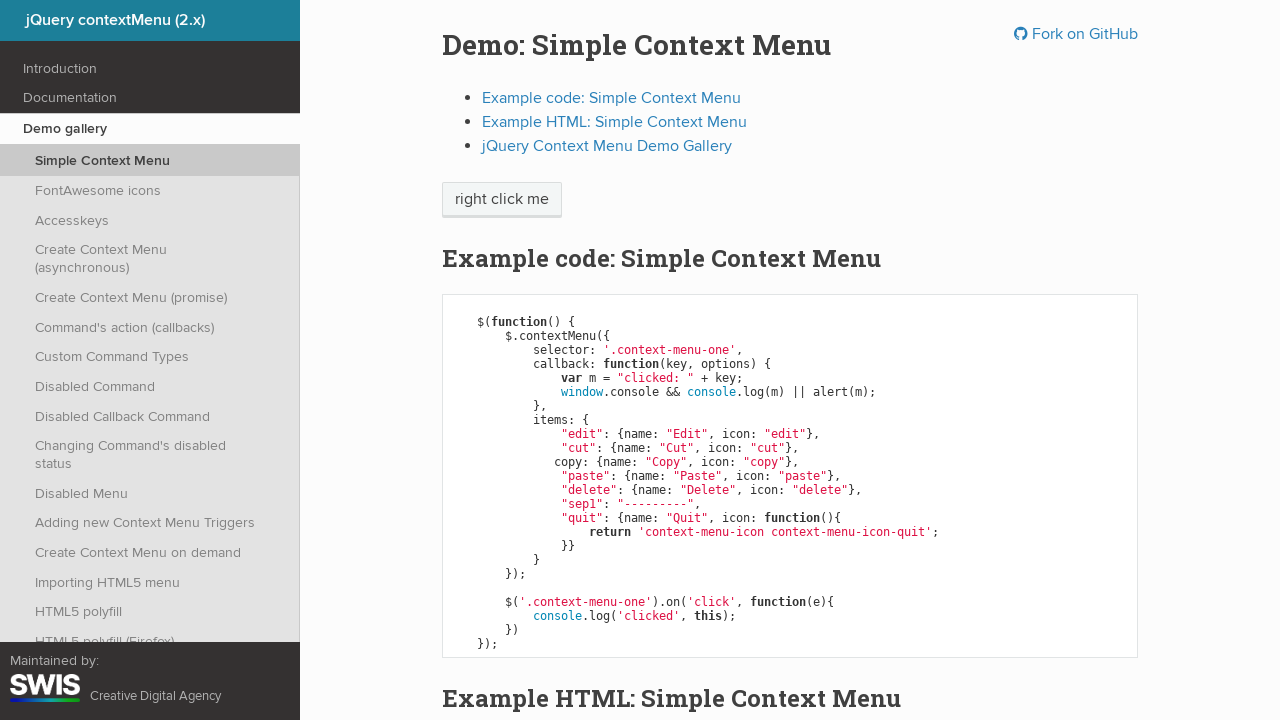